Tests browser window handling by opening a new window, switching between parent and child windows, and verifying content in each window

Starting URL: https://demoqa.com/browser-windows

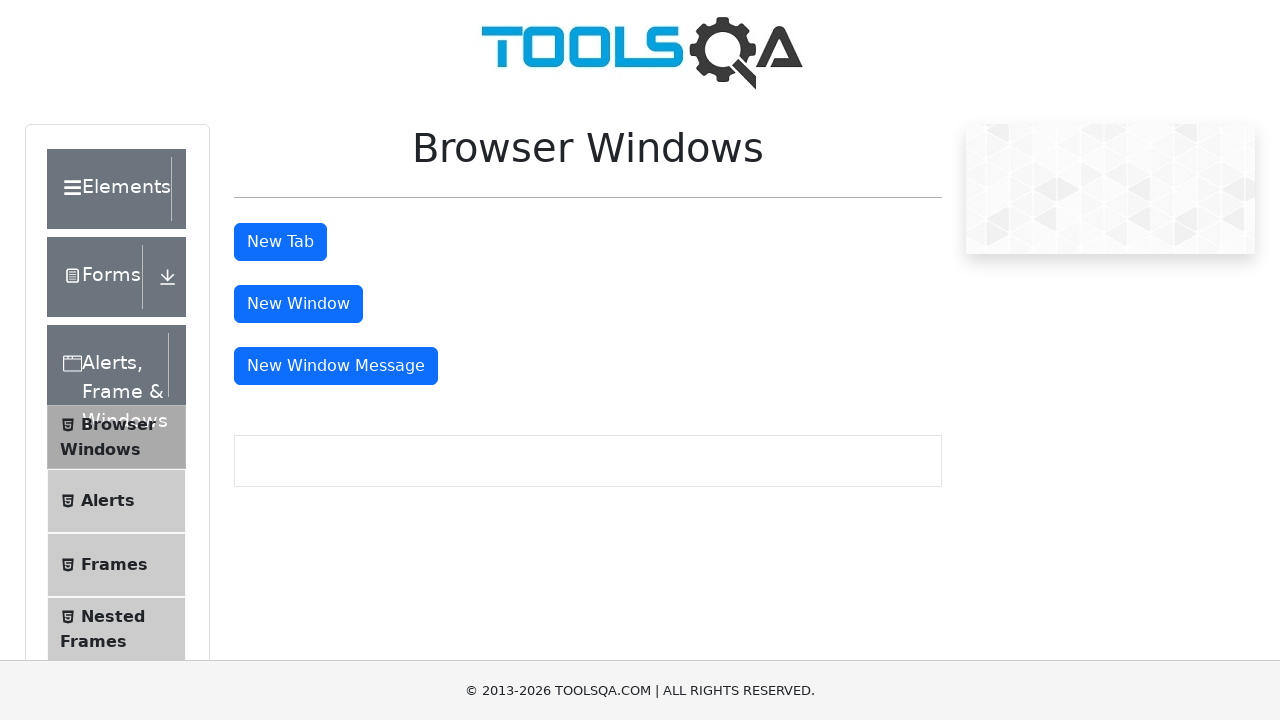

Clicked button to open new window at (298, 304) on #windowButton
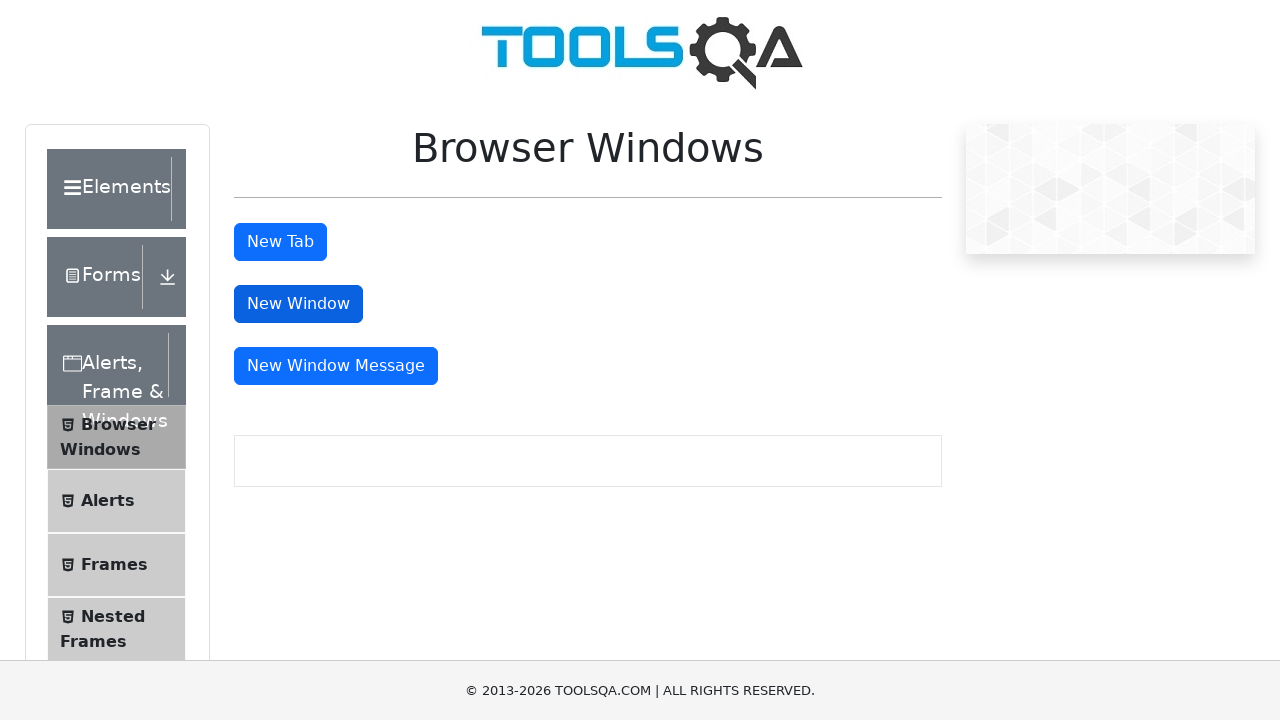

New window/tab opened and captured at (298, 304) on #windowButton
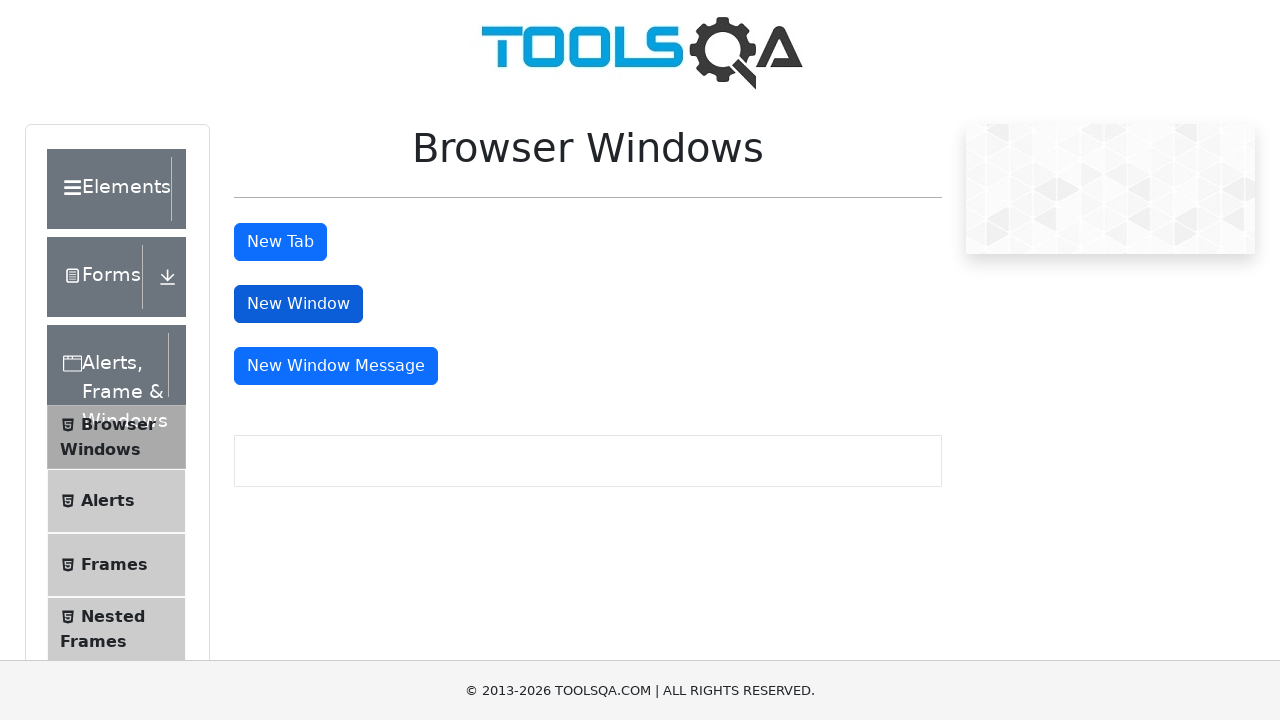

Retrieved new page object from context
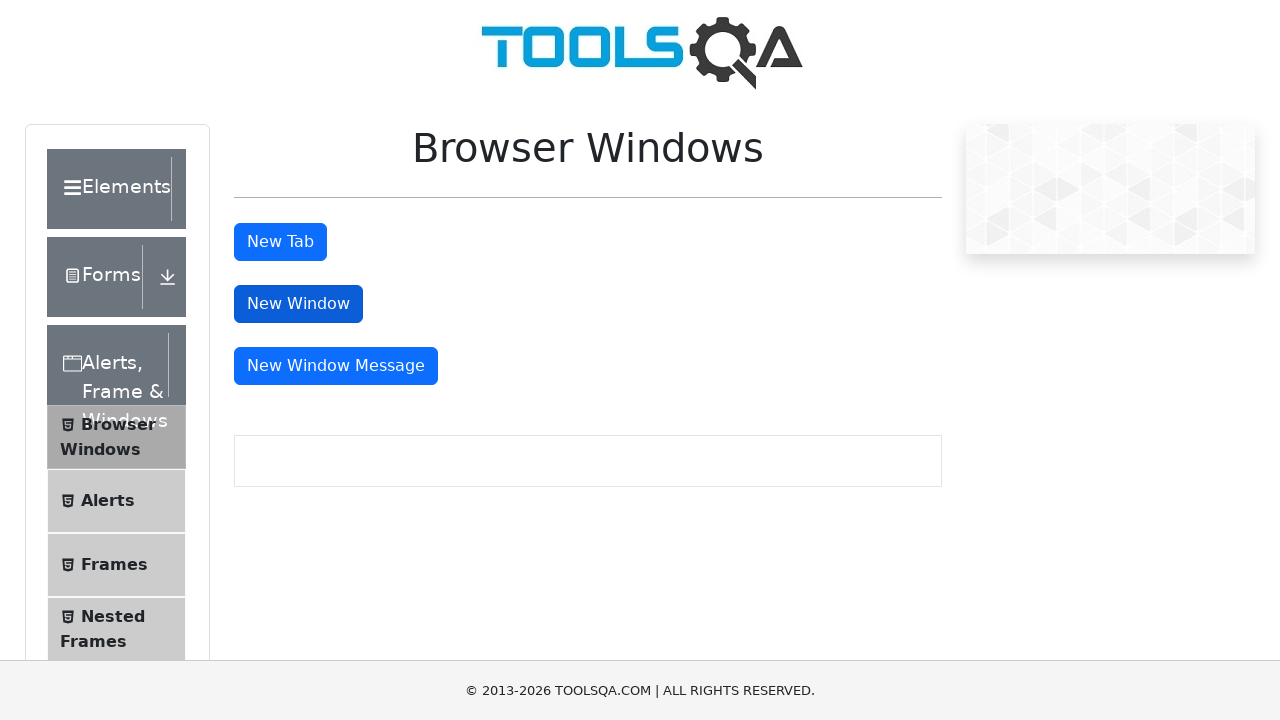

Waited for new window to fully load
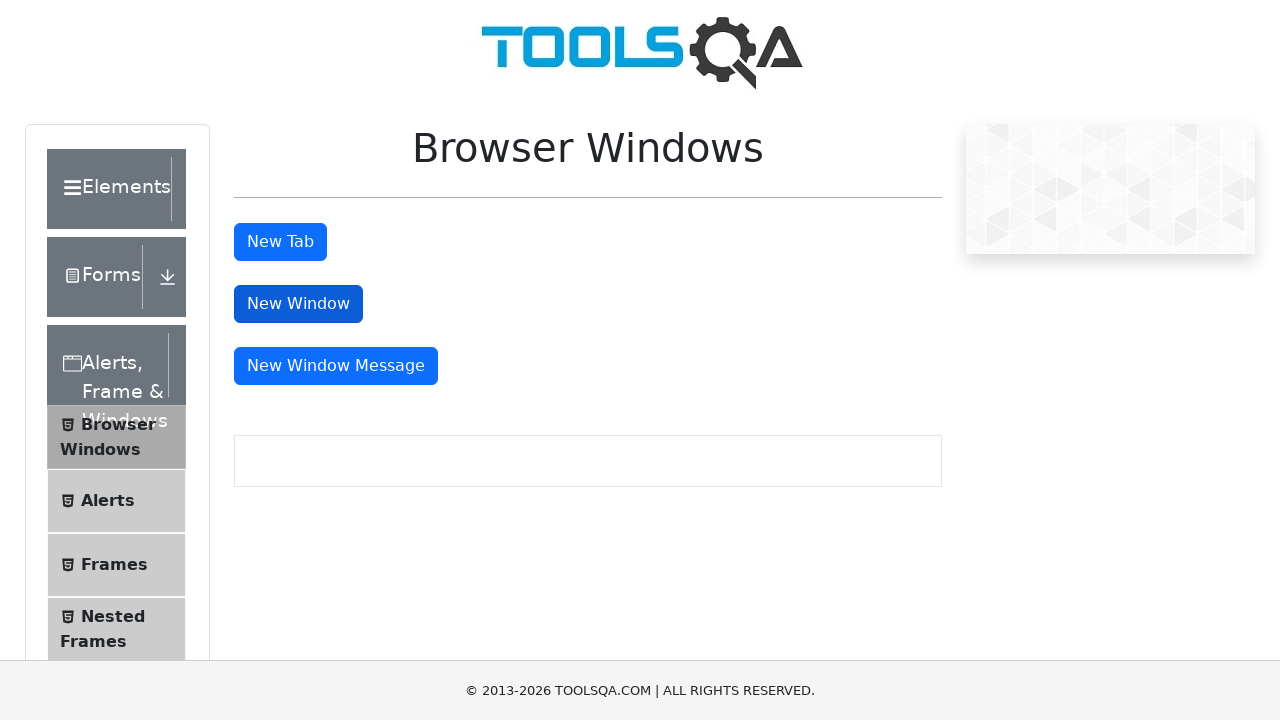

Retrieved heading text from new window: 'This is a sample page'
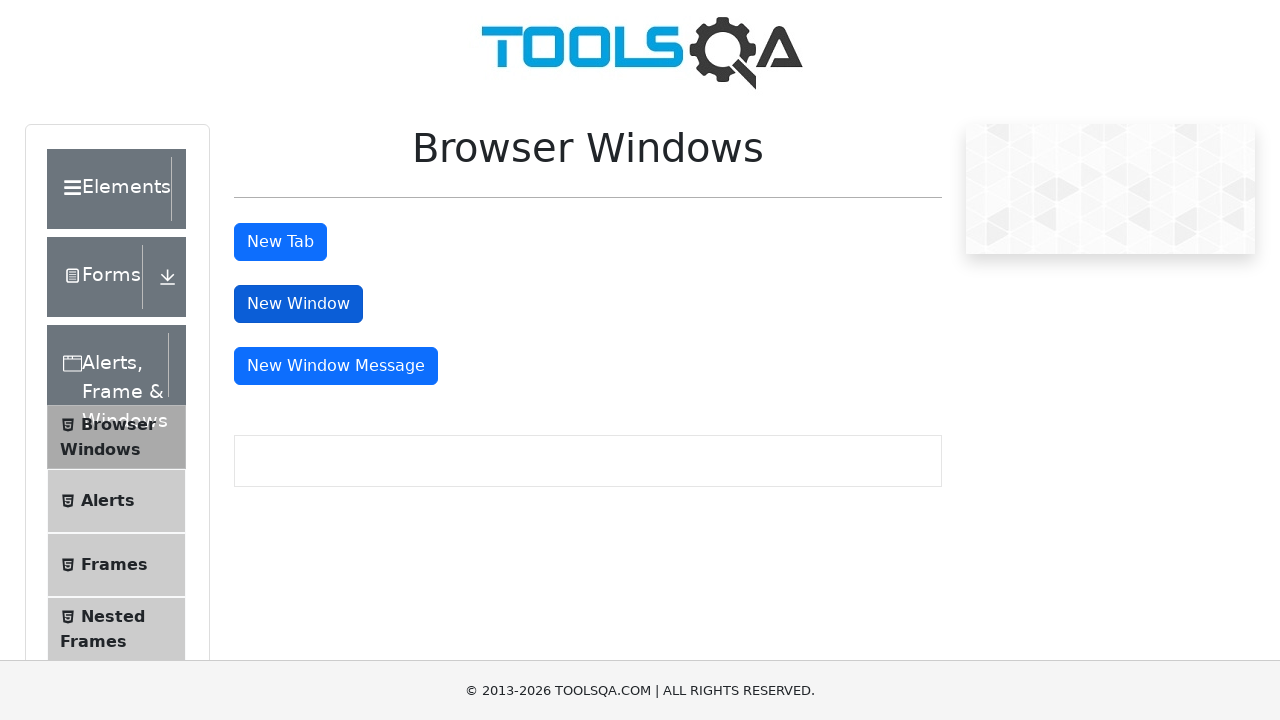

Retrieved title from original window: 'demosite'
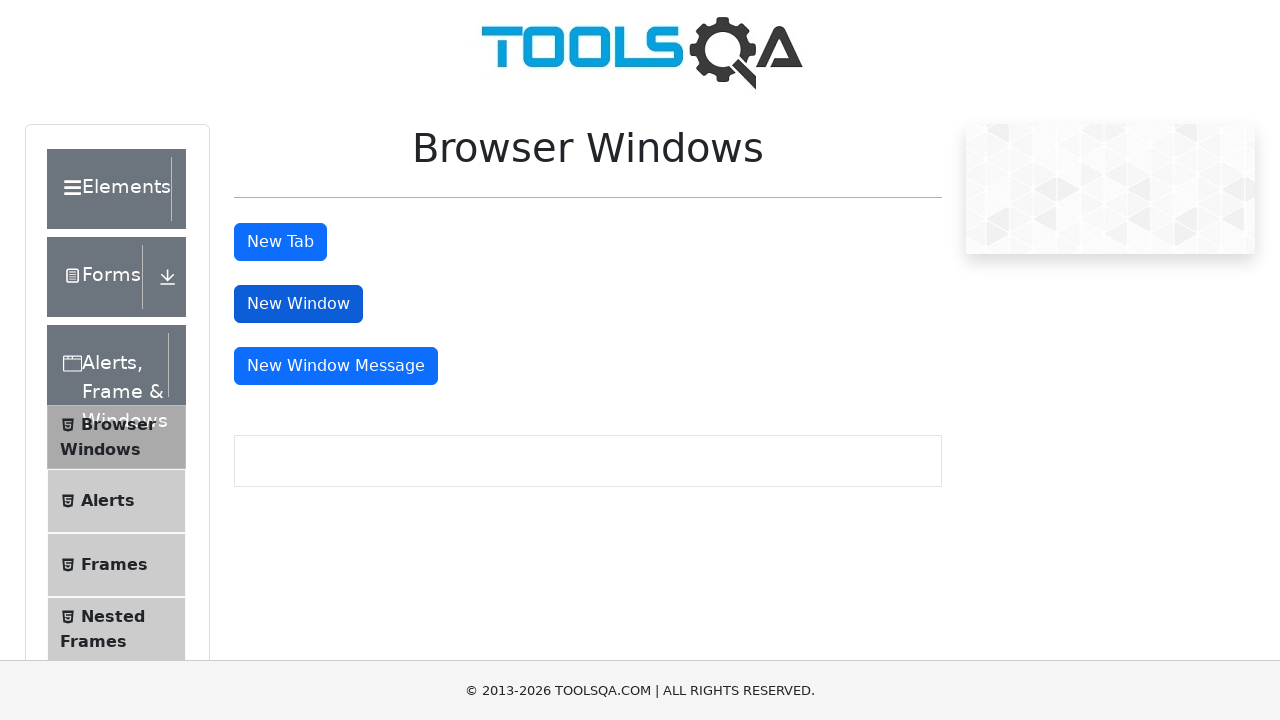

Closed the new window/tab
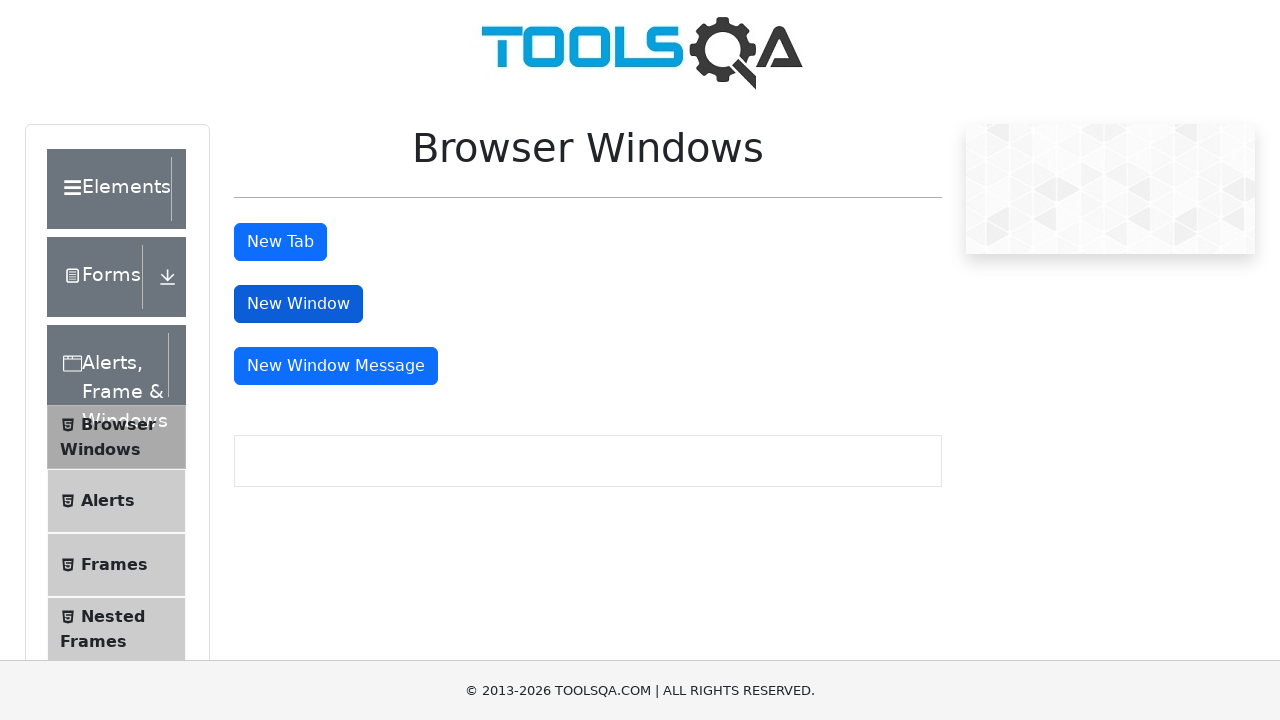

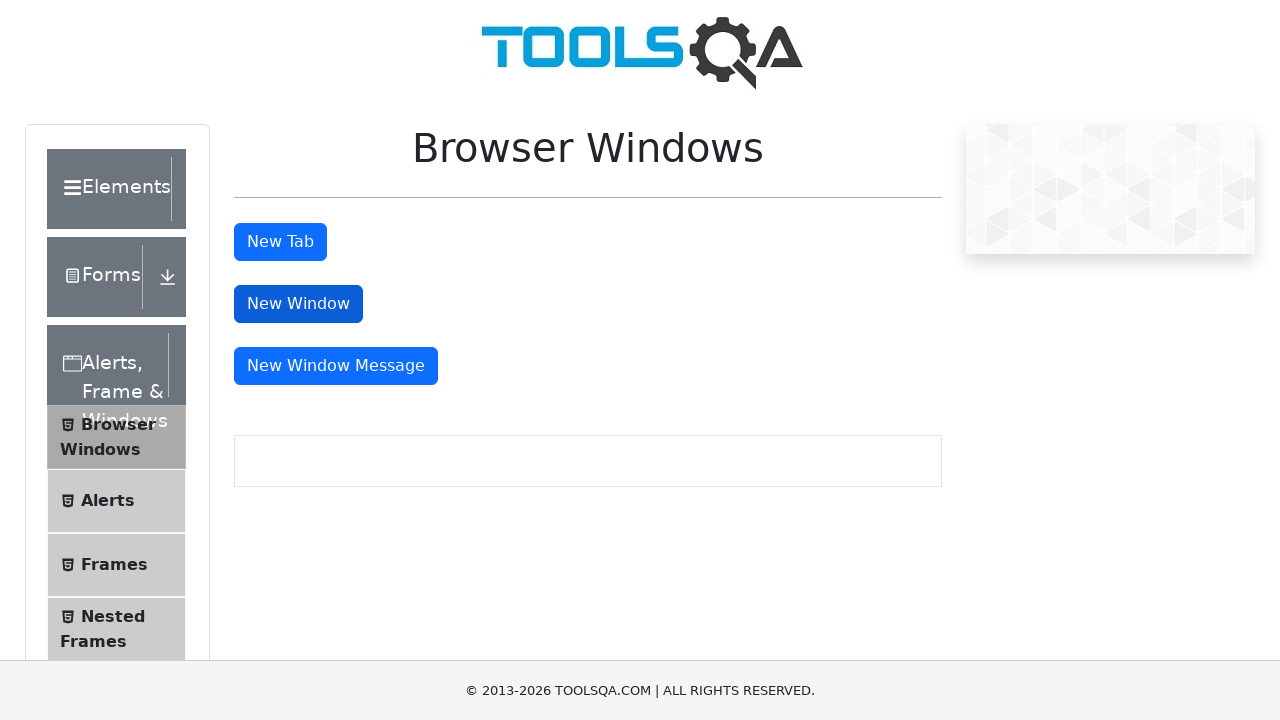